Tests input field functionality by entering a number, clearing it, and entering a different number

Starting URL: http://the-internet.herokuapp.com/inputs

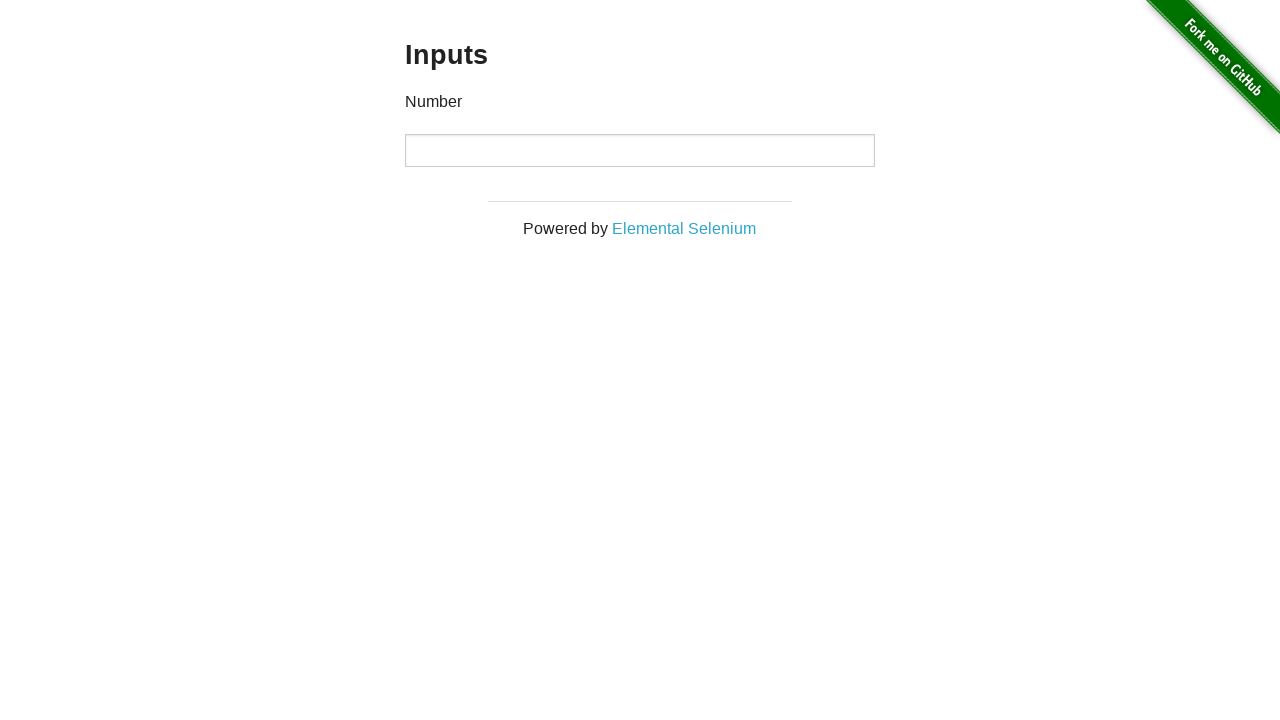

Entered initial value '1000' into input field on input
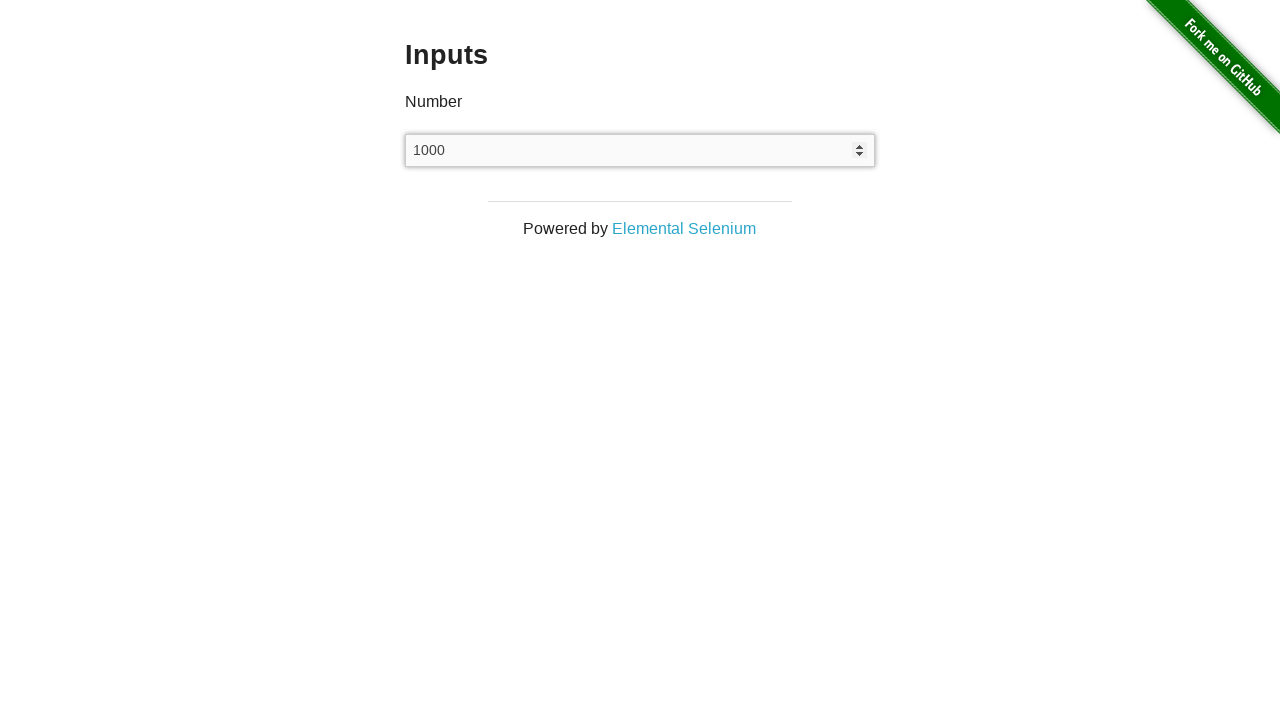

Cleared the input field on input
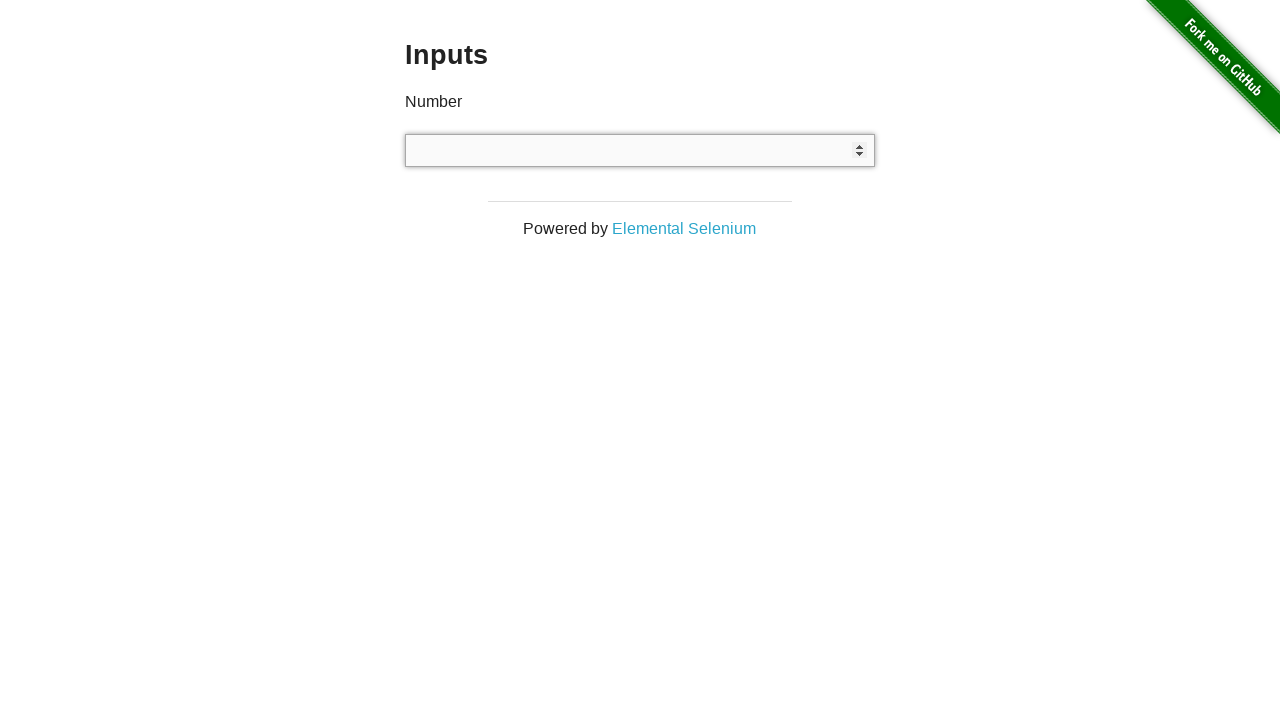

Entered second value '999' into input field on input
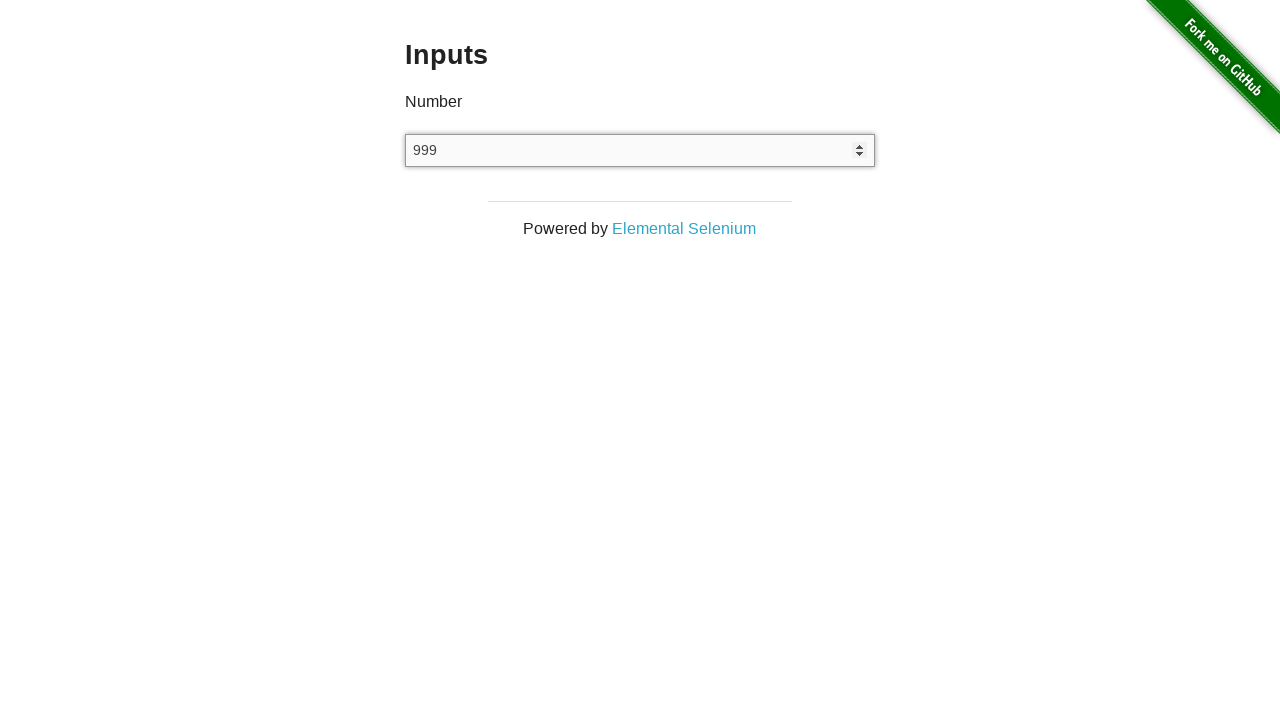

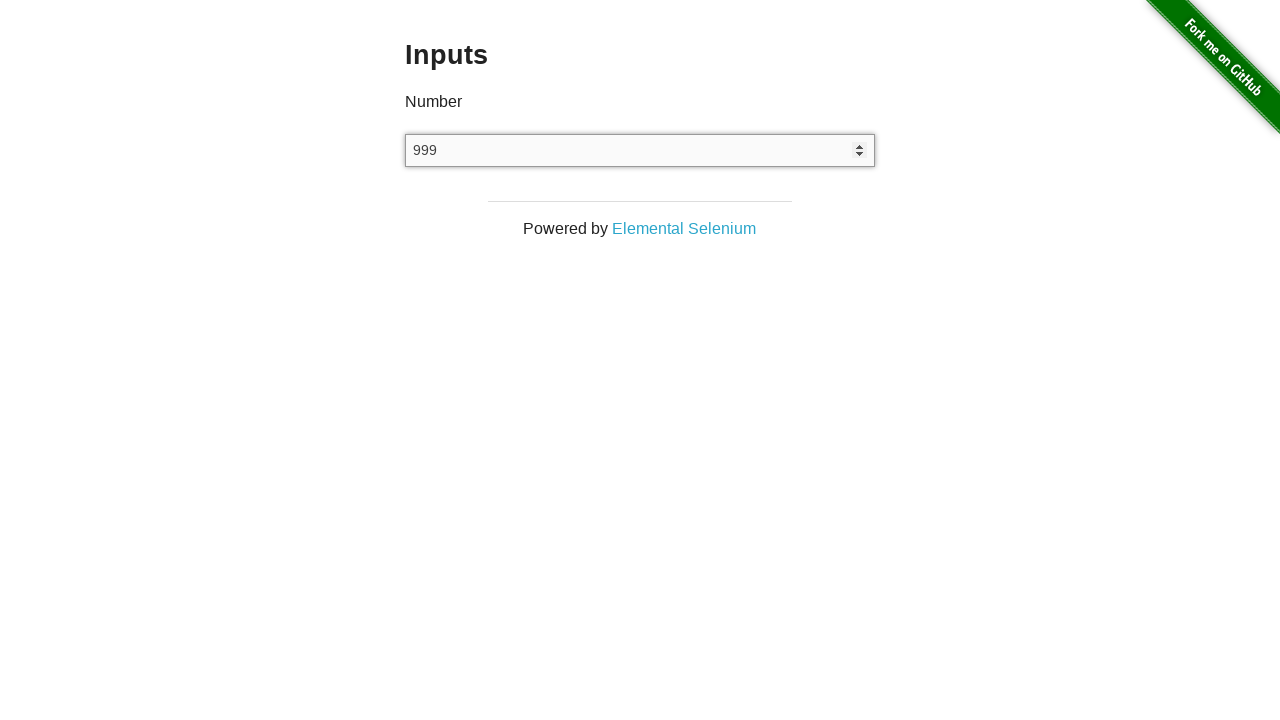